Tests JavaScript prompt dialog by dismissing it without entering text

Starting URL: https://the-internet.herokuapp.com/javascript_alerts

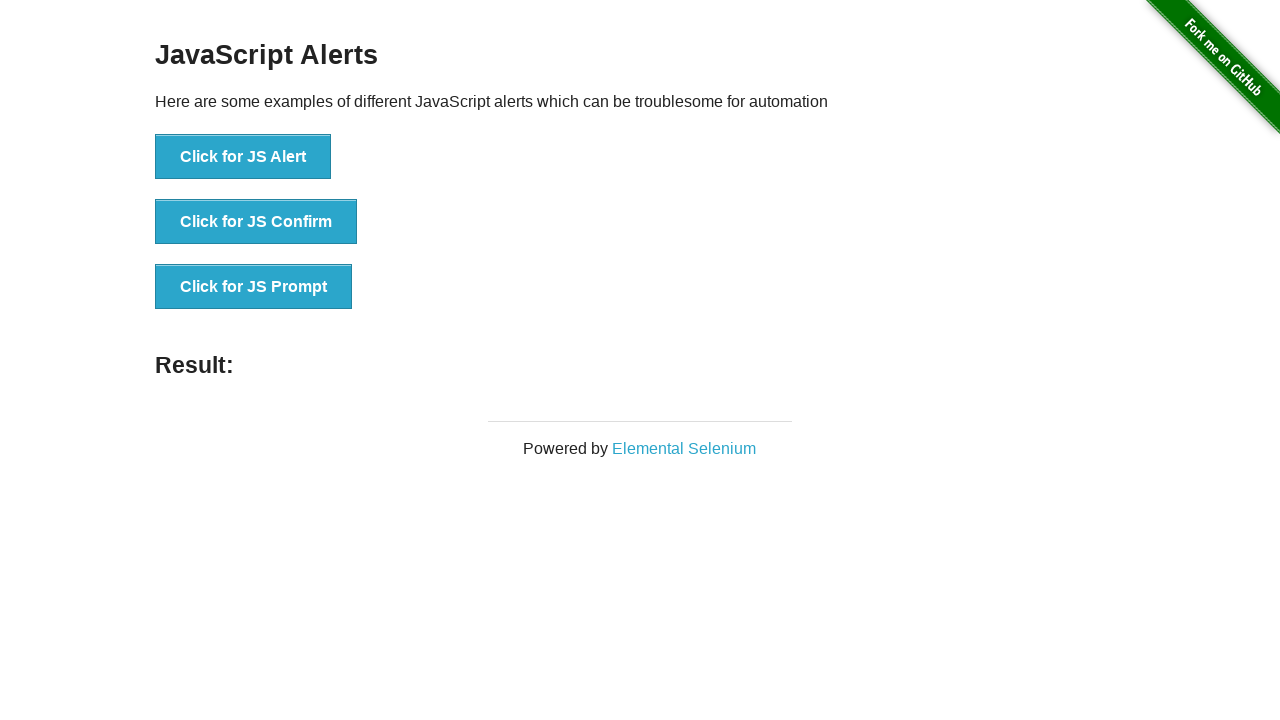

Set up dialog handler to dismiss prompt without entering text
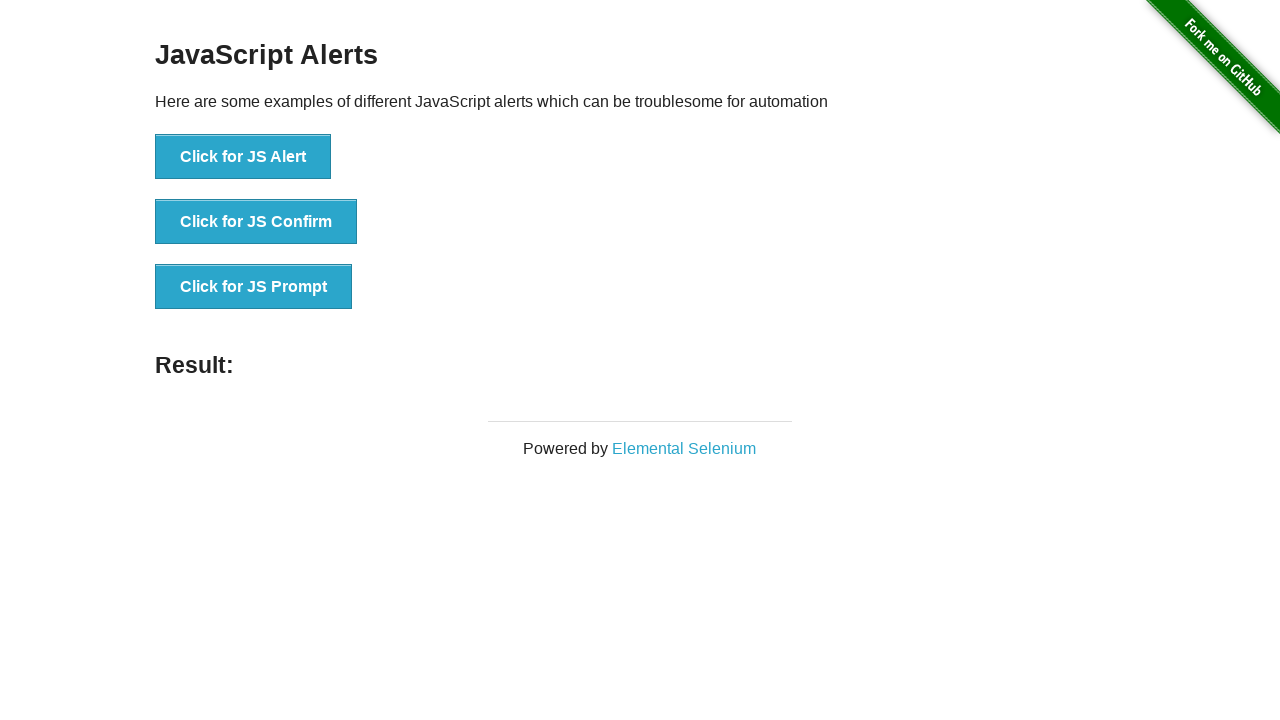

Clicked the 'Click for JS Prompt' button at (254, 287) on button:has-text('Click for JS Prompt')
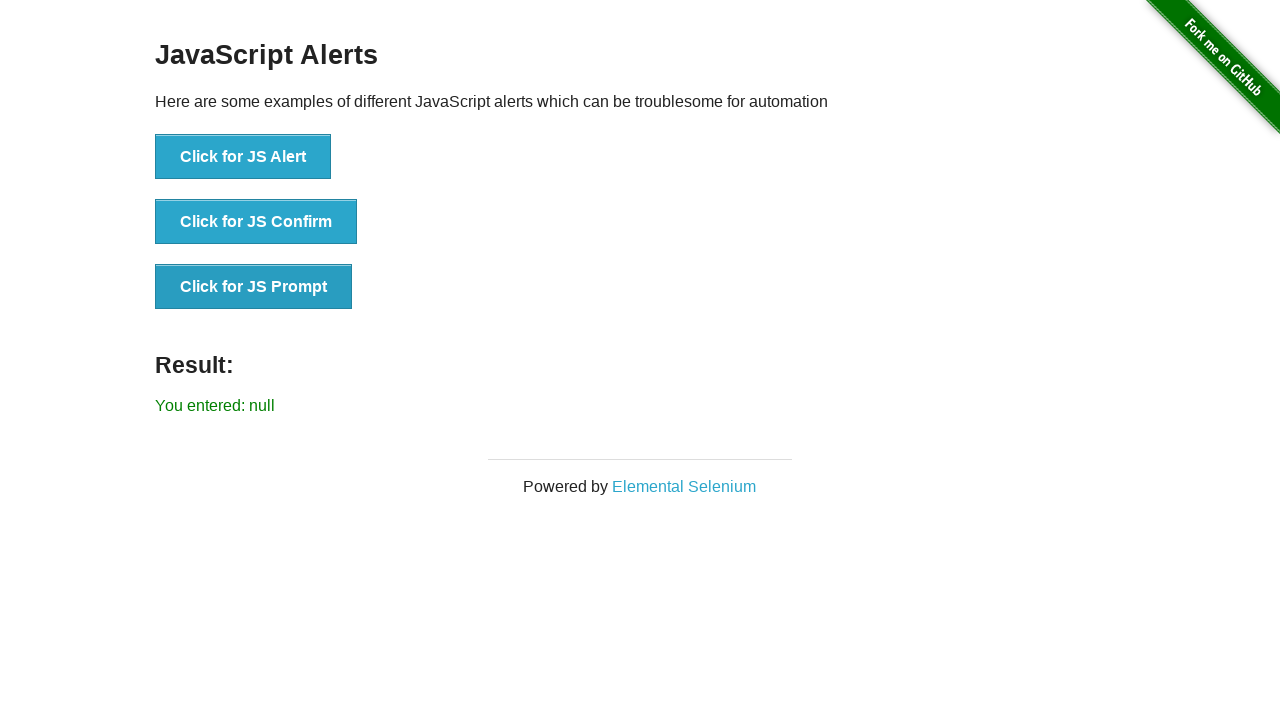

Retrieved result text from #result element
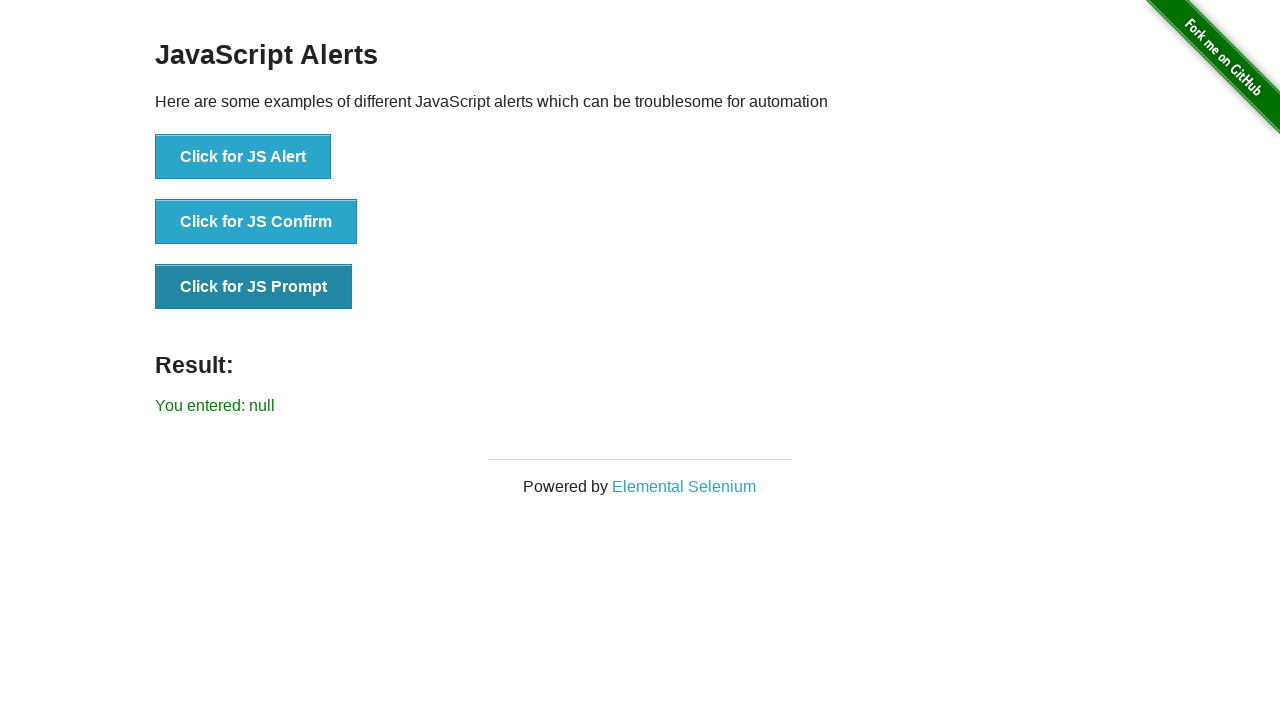

Verified result text is 'You entered: null' - prompt was dismissed correctly
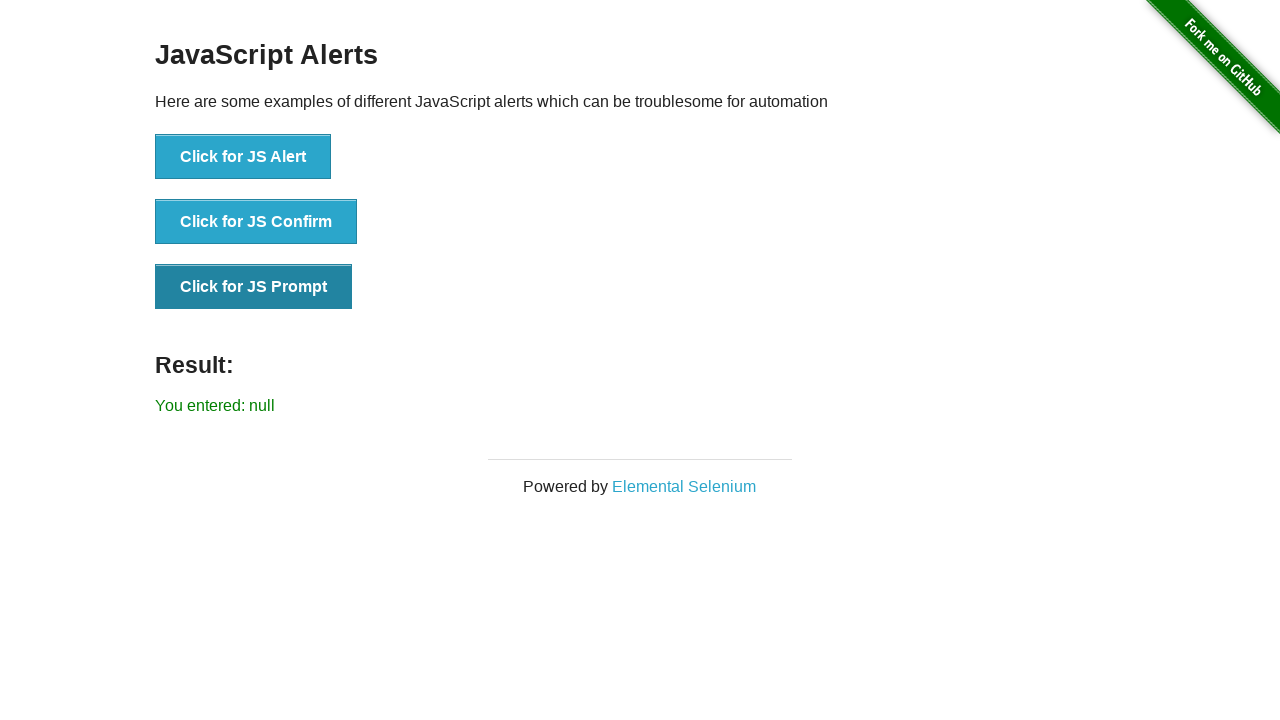

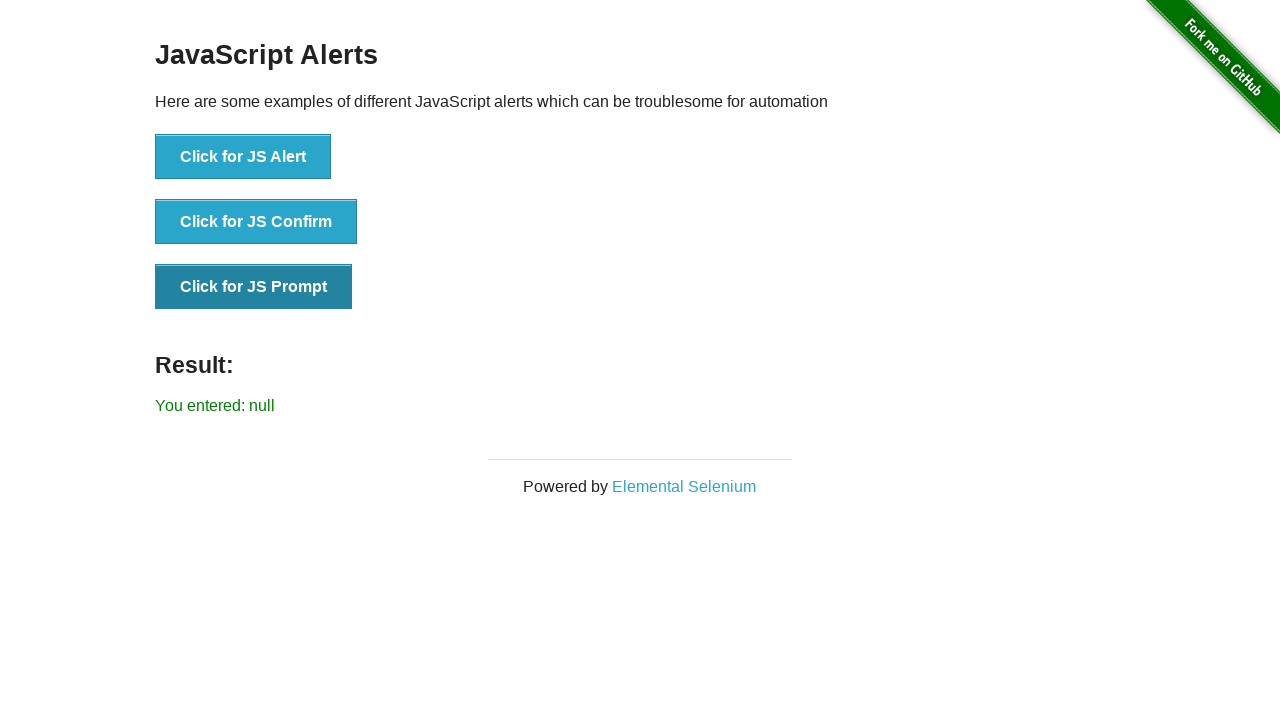